Tests file upload functionality on a form by selecting and uploading a file

Starting URL: https://leafground.com/file.xhtml

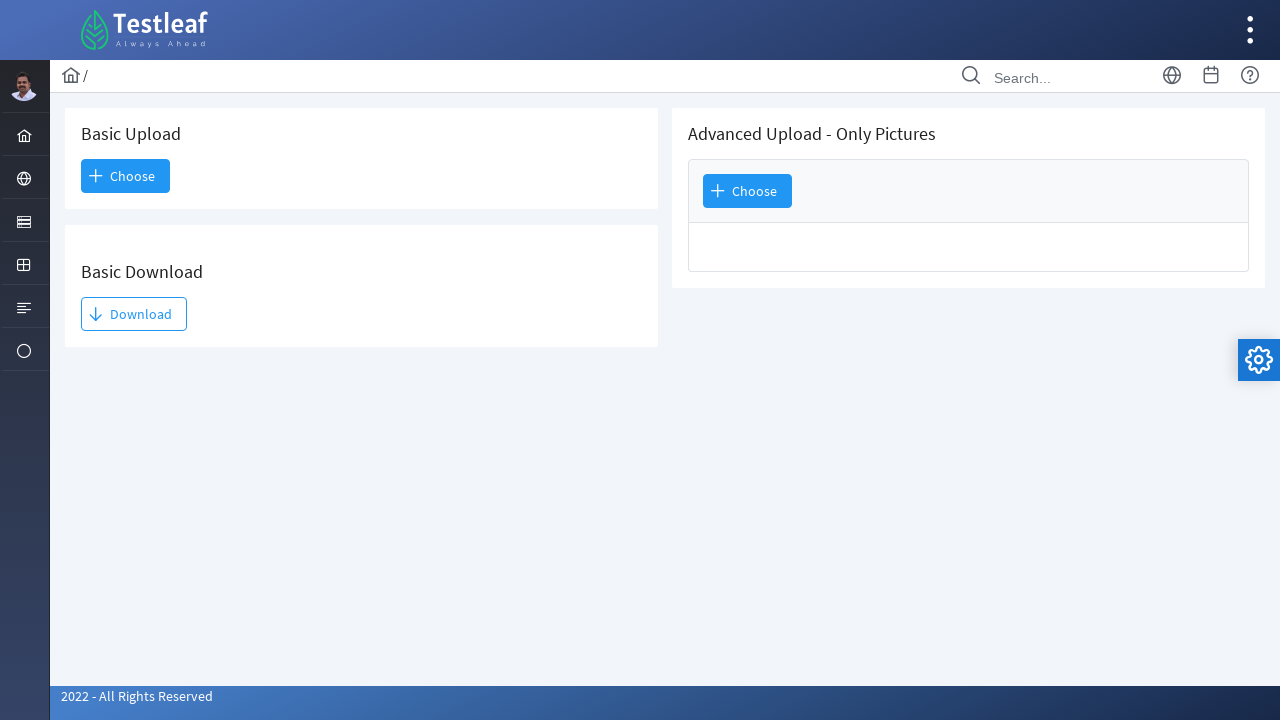

Clicked upload button to activate file input at (126, 176) on xpath=//*[@id='j_idt88:j_idt89']/span[1]
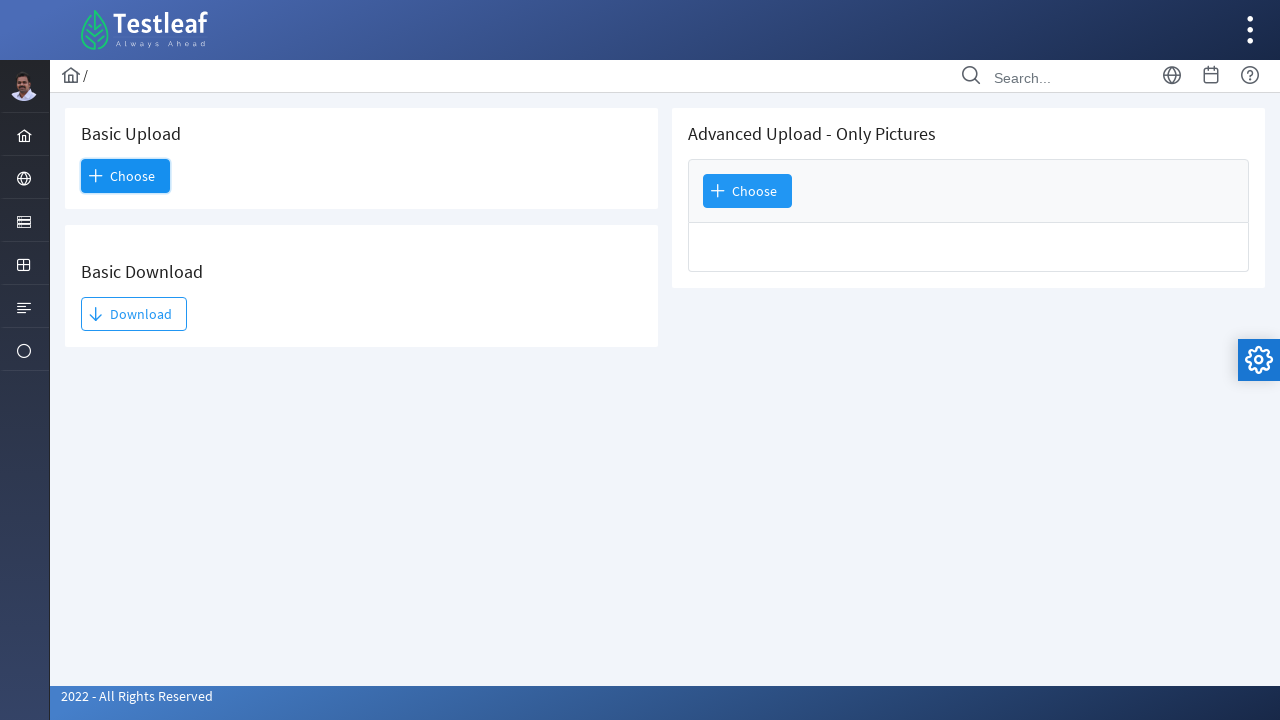

Located file input element
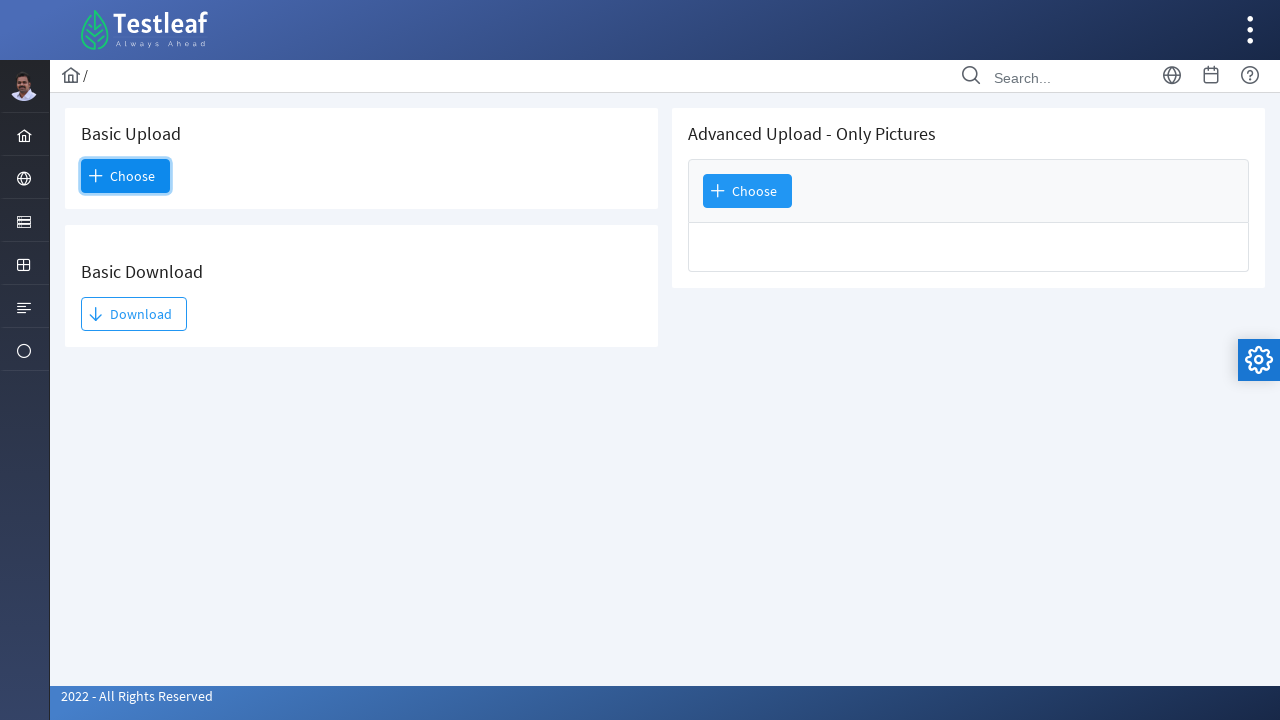

Created temporary test file for upload
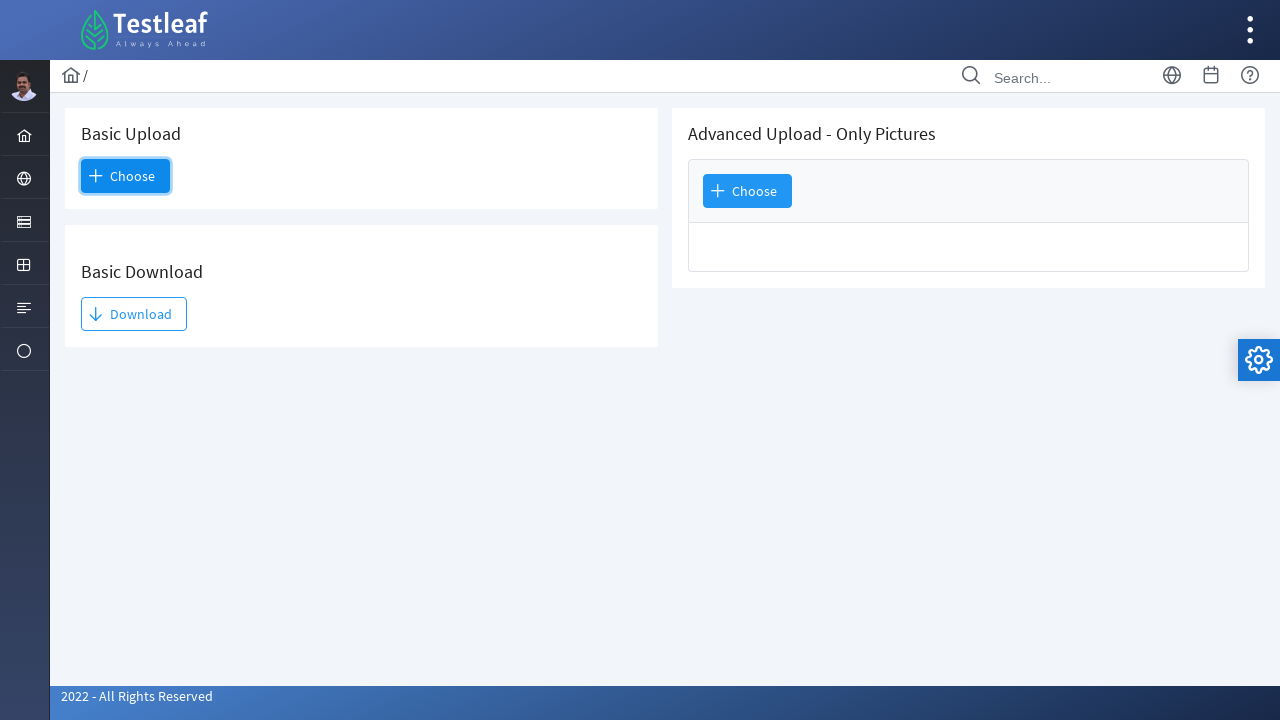

Set file input with test file
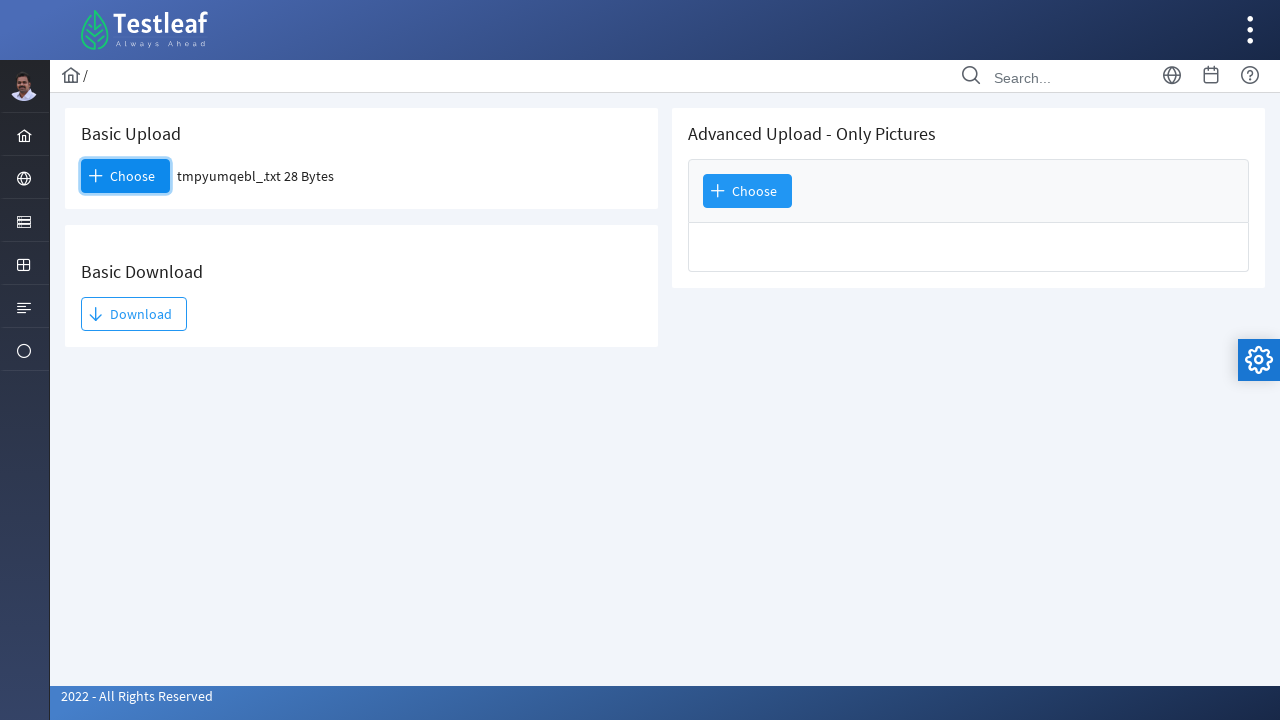

Waited for file upload to complete
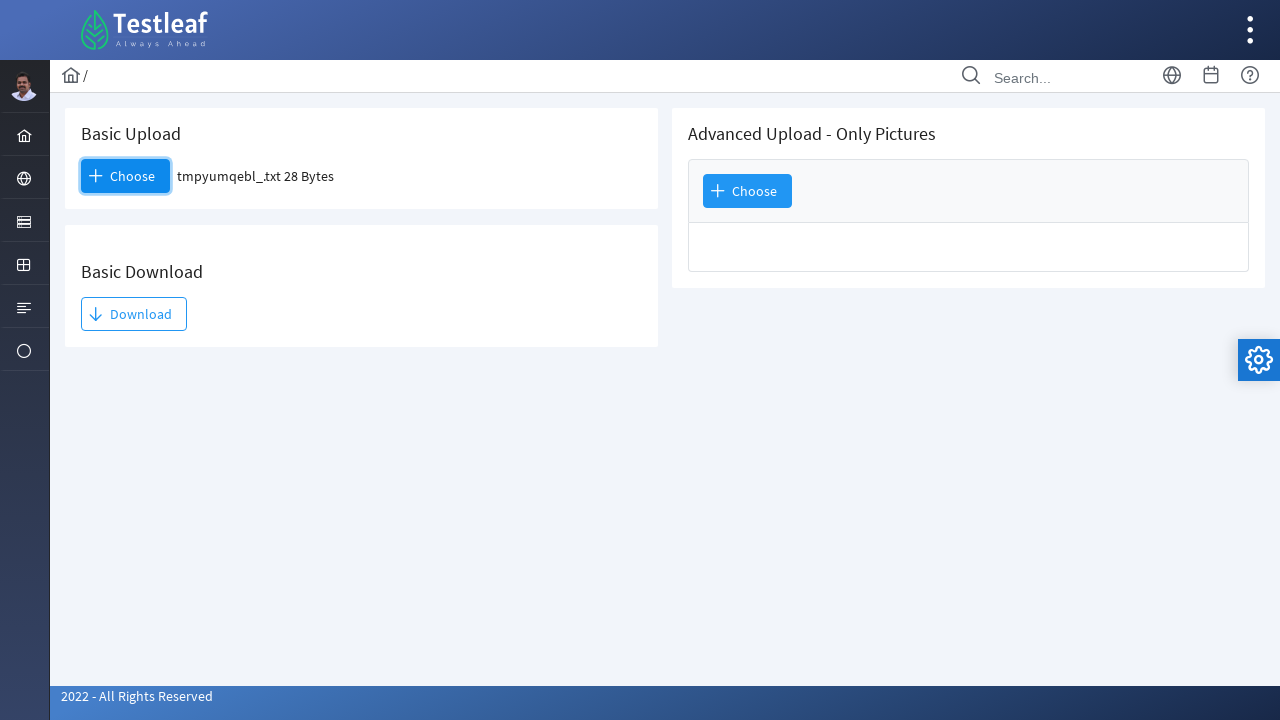

Cleaned up temporary test file
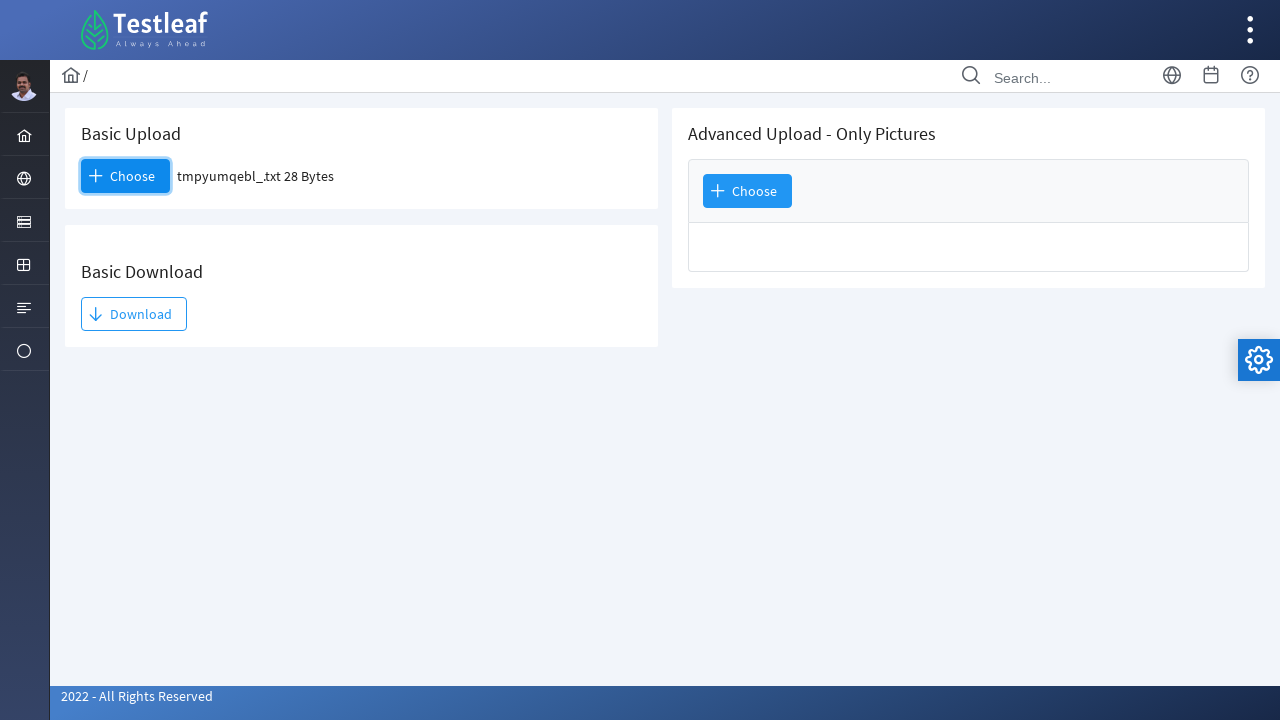

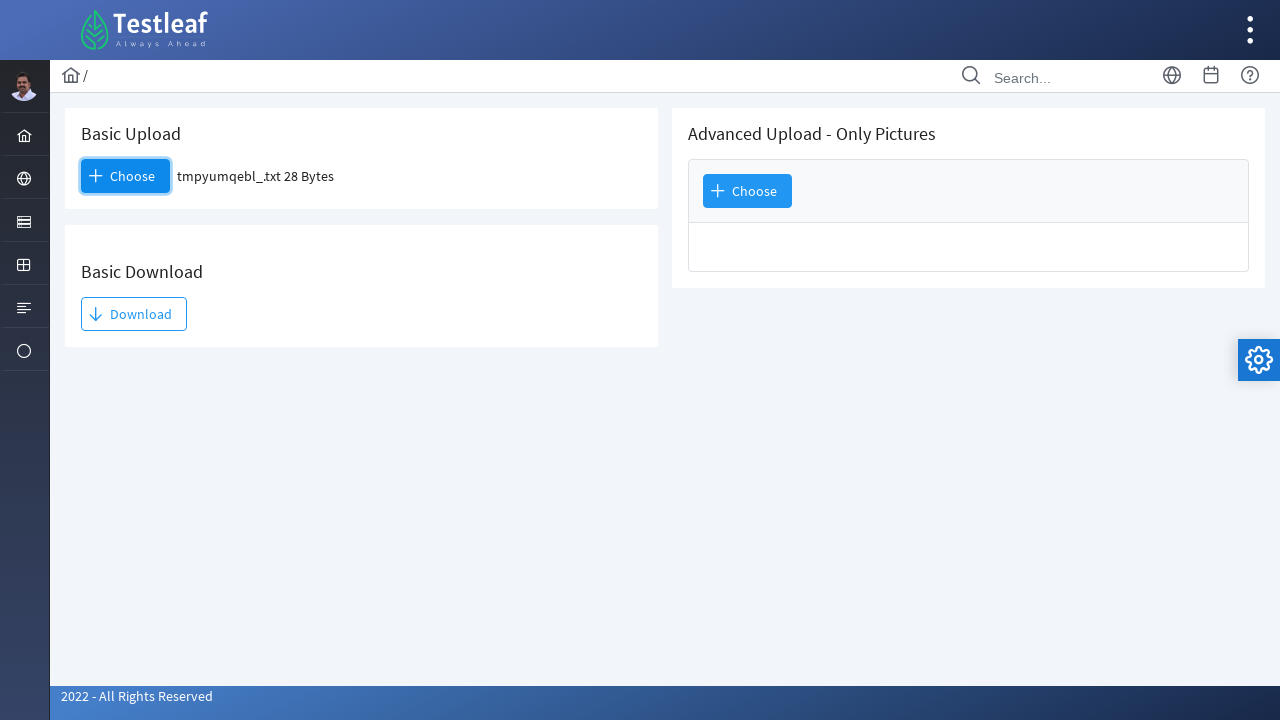